Tests modifying a link's target attribute and clicking it to verify navigation behavior

Starting URL: https://the-internet.herokuapp.com/windows

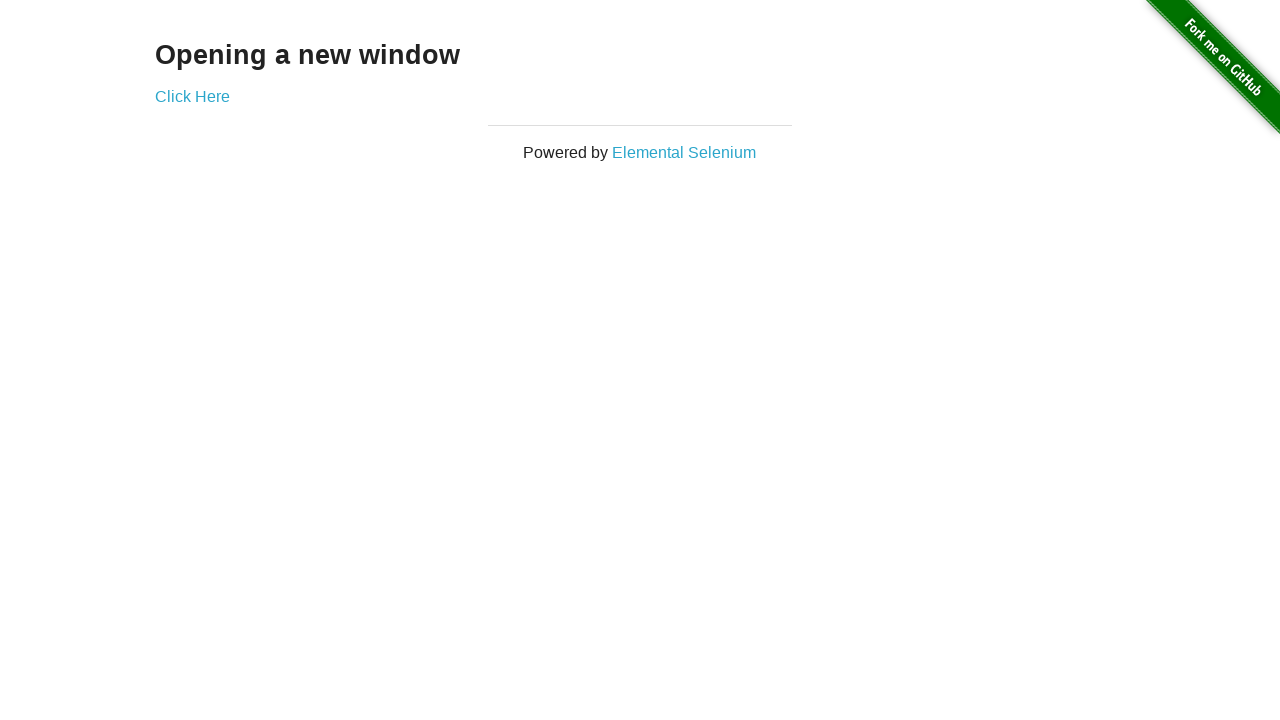

Modified link target attribute from '_blank' to '_self' to open in same window
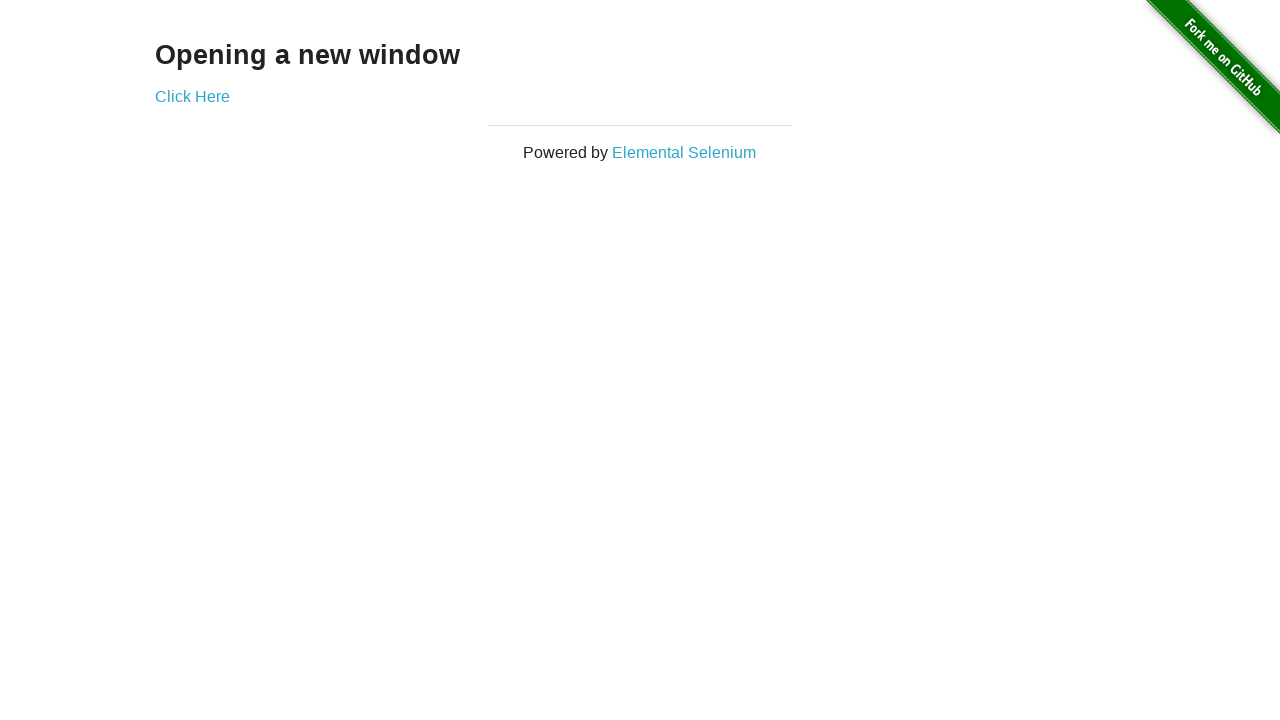

Clicked the 'Click Here' link with modified target attribute at (192, 96) on text=Click Here
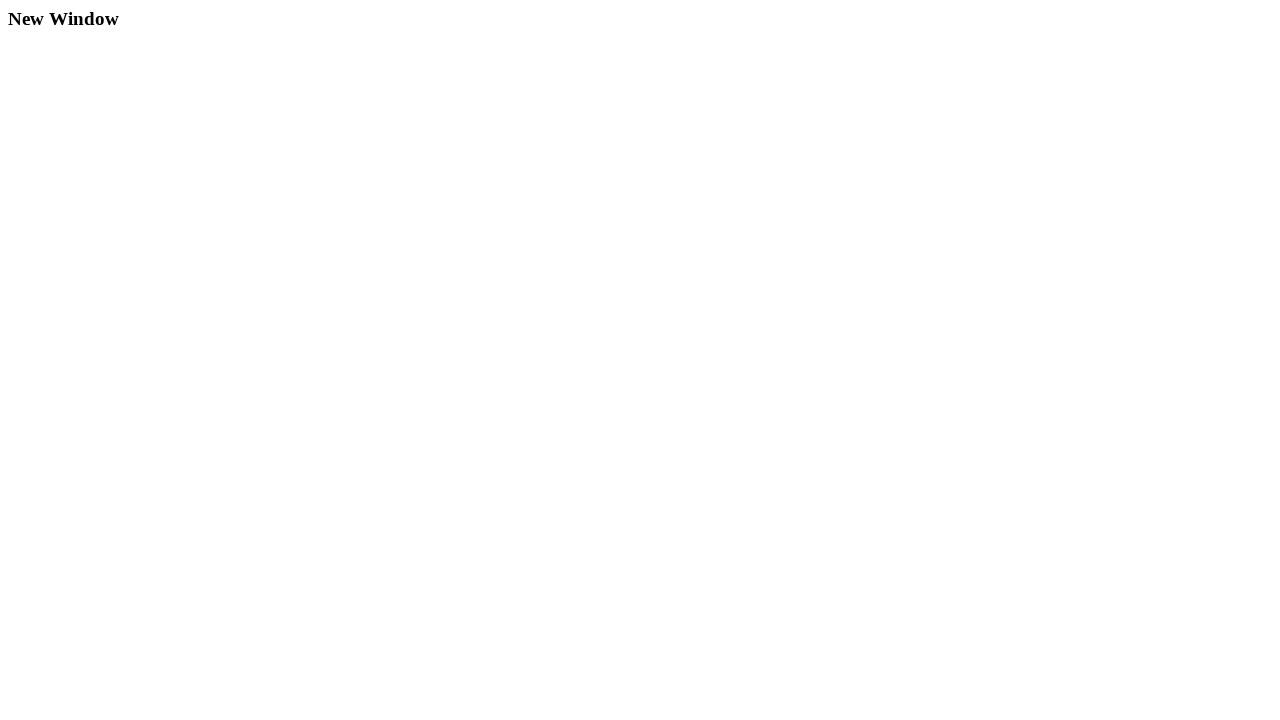

Verified navigation to new window page by confirming 'New Window' heading is visible
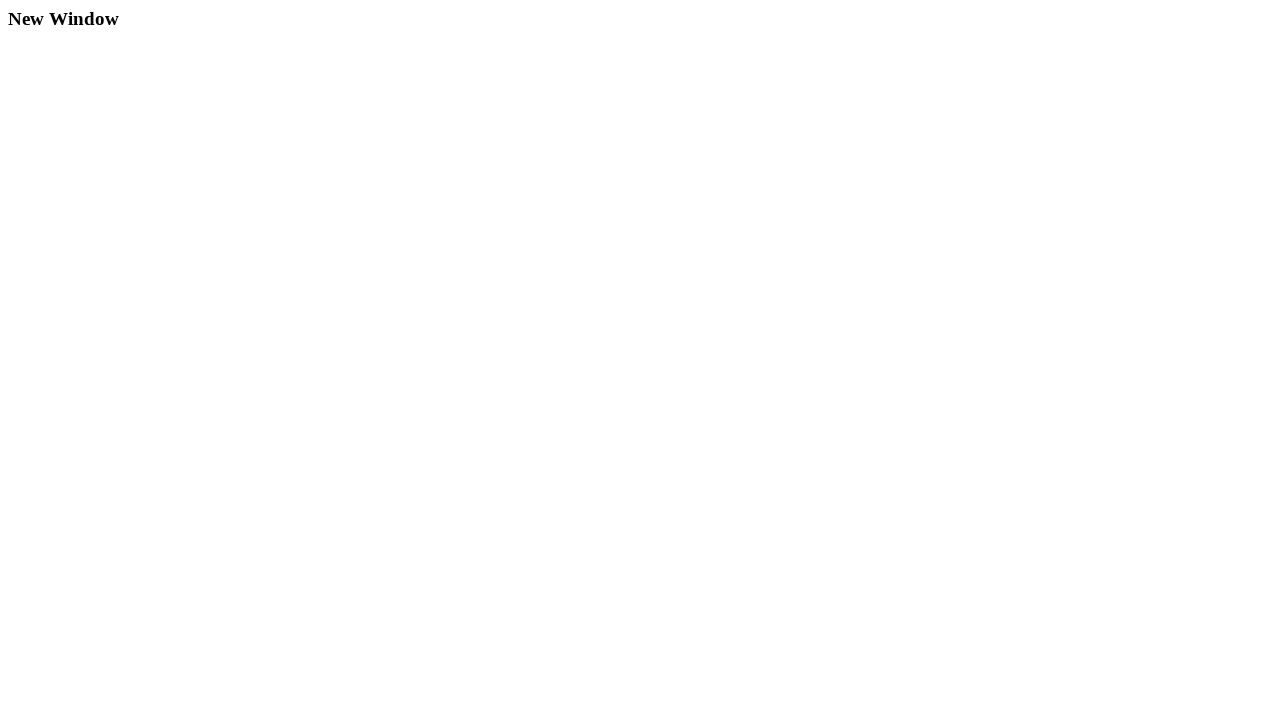

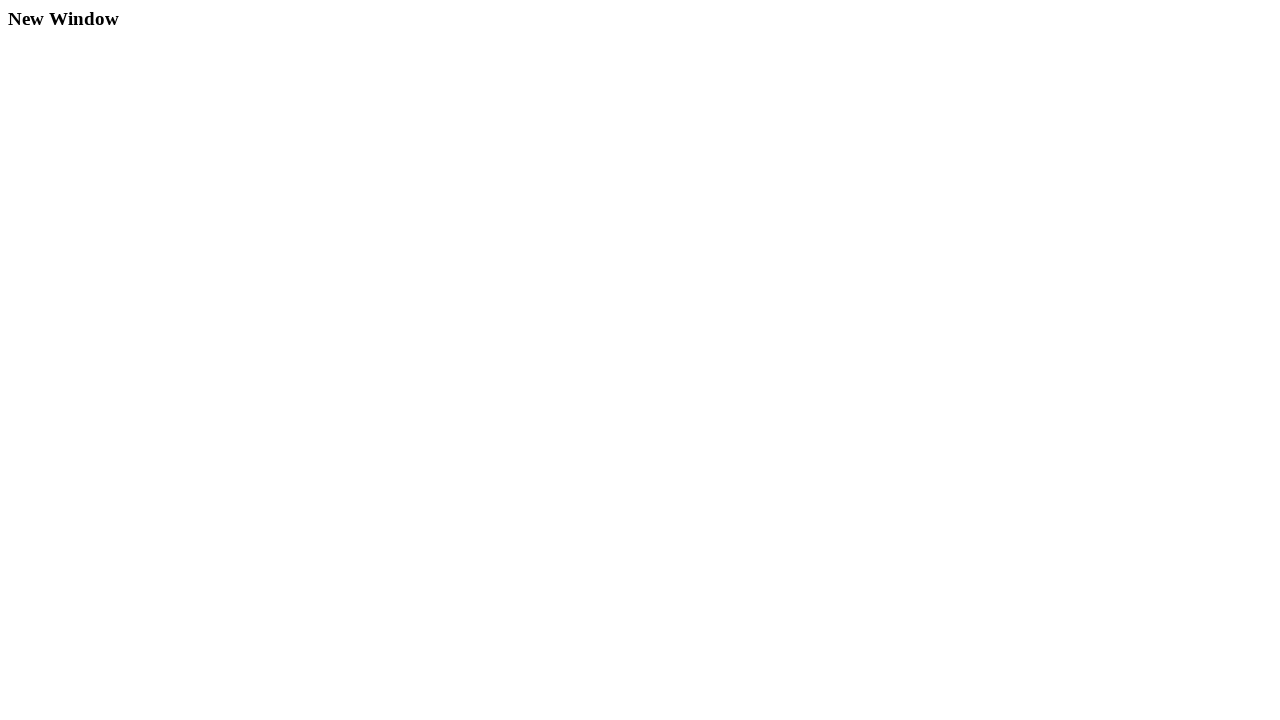